Tests clicking on multiple dynamically appearing buttons in sequence

Starting URL: https://eviltester.github.io/synchole/buttons.html

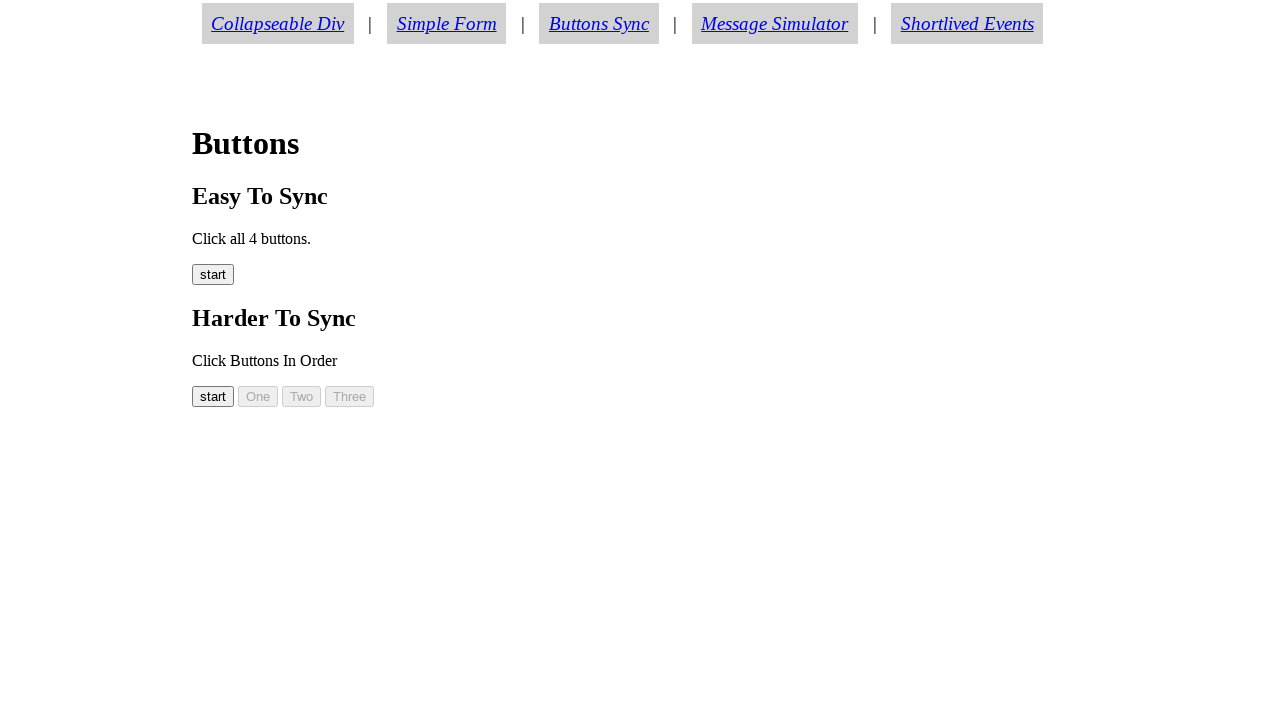

Waited for button00 to become visible
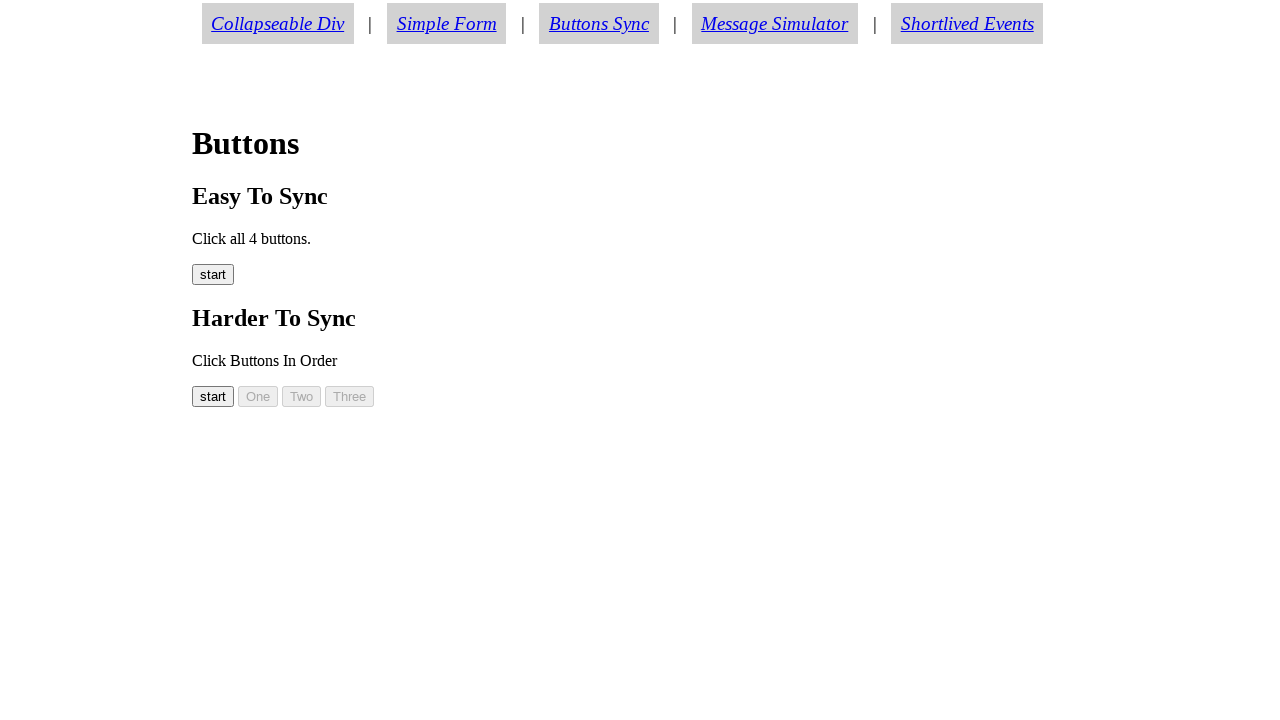

Clicked button00 at (213, 396) on #button00
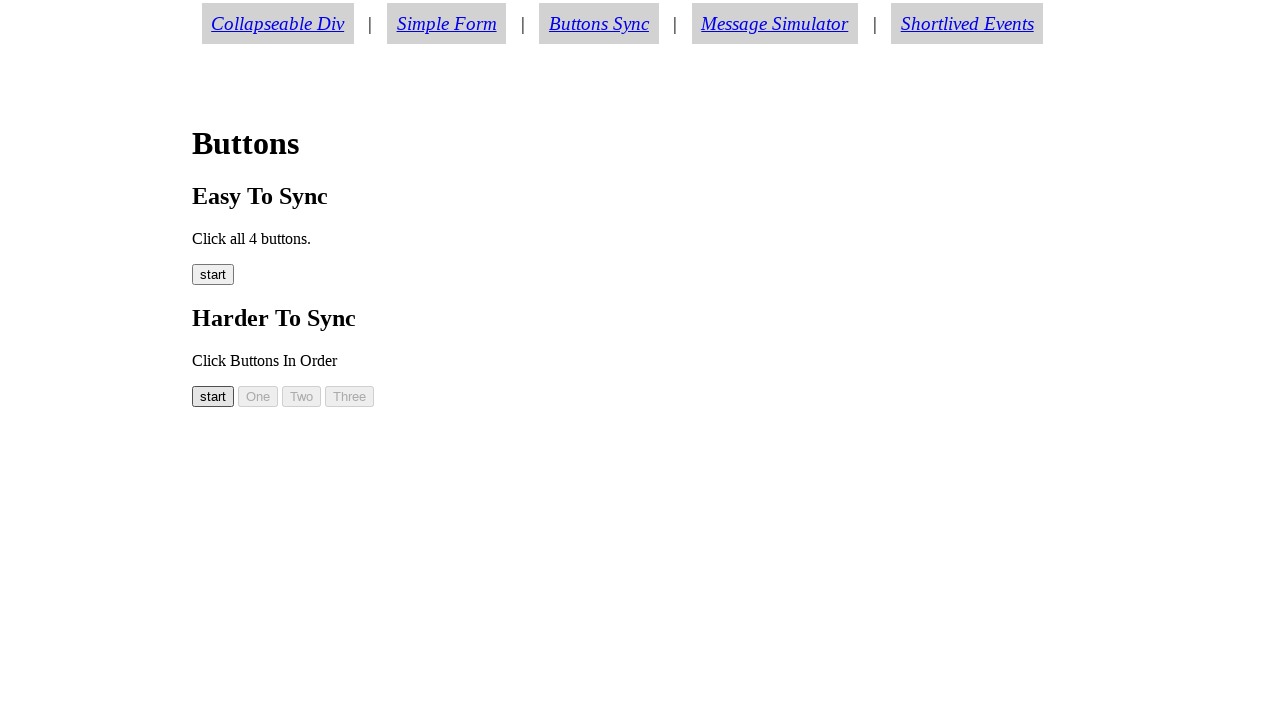

Waited for button01 to become visible
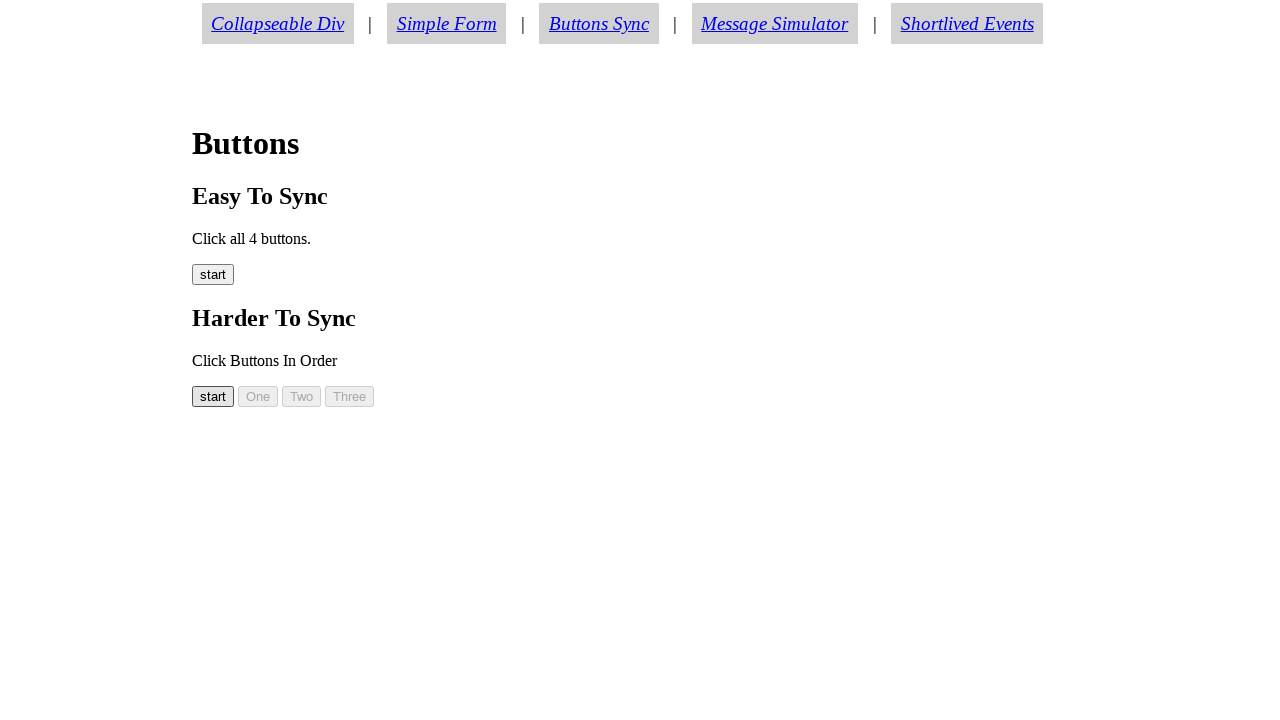

Clicked button01 at (258, 396) on #button01
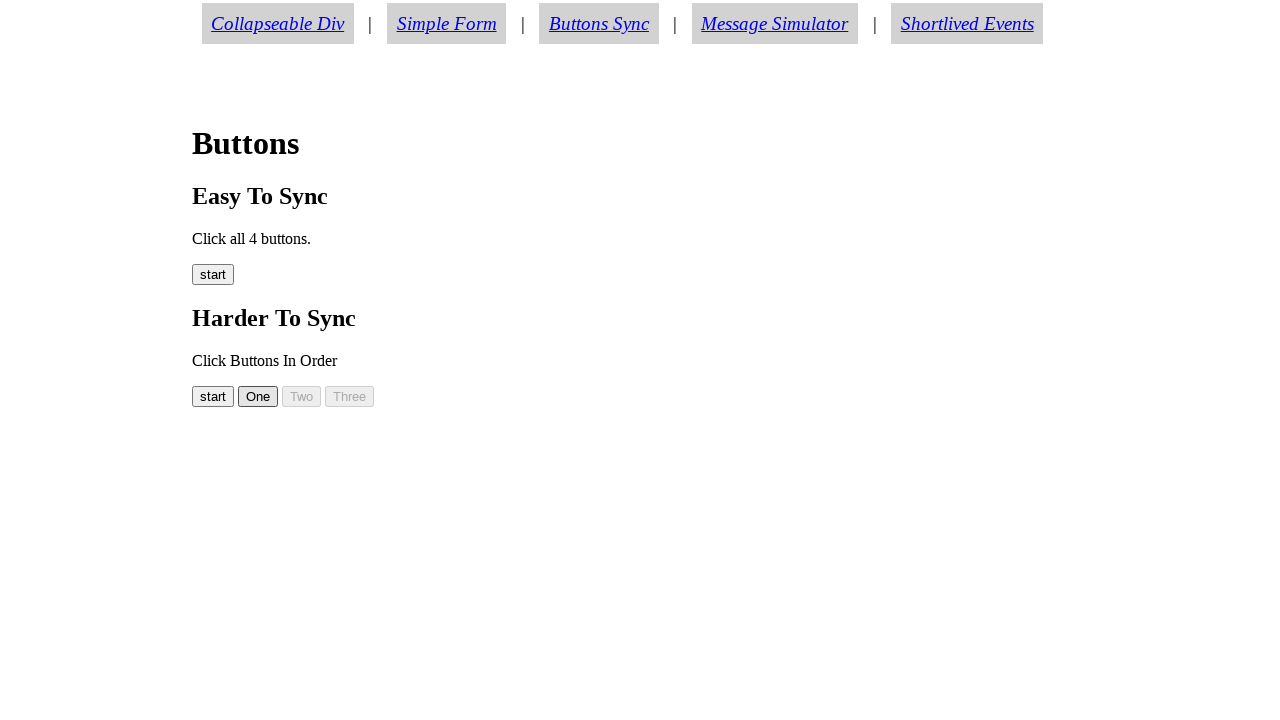

Waited for button02 to become visible
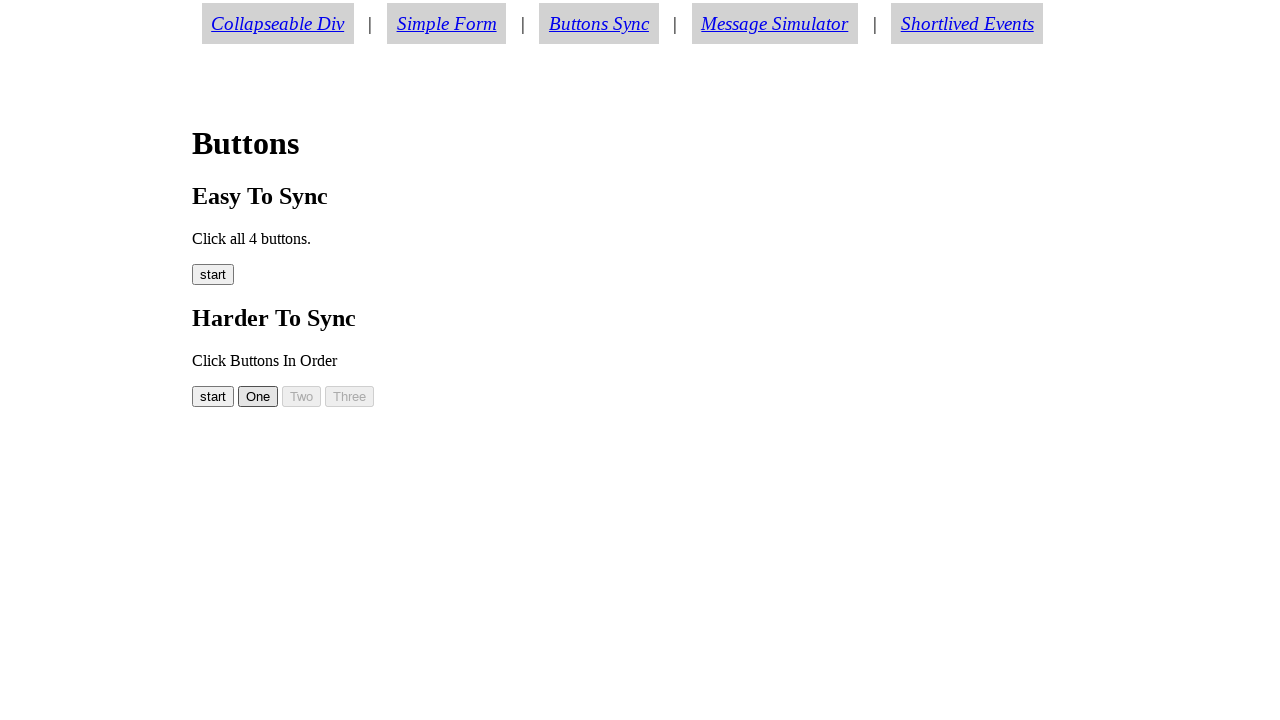

Clicked button02 at (302, 396) on #button02
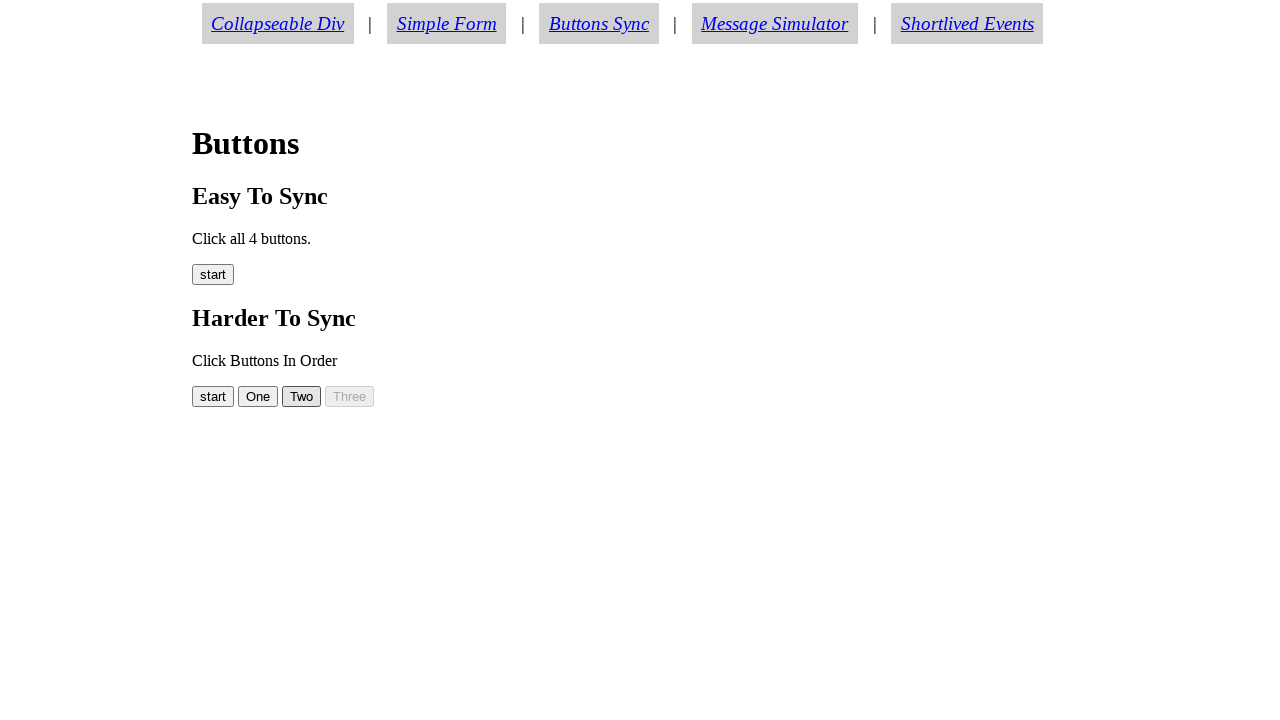

Waited for button03 to become visible
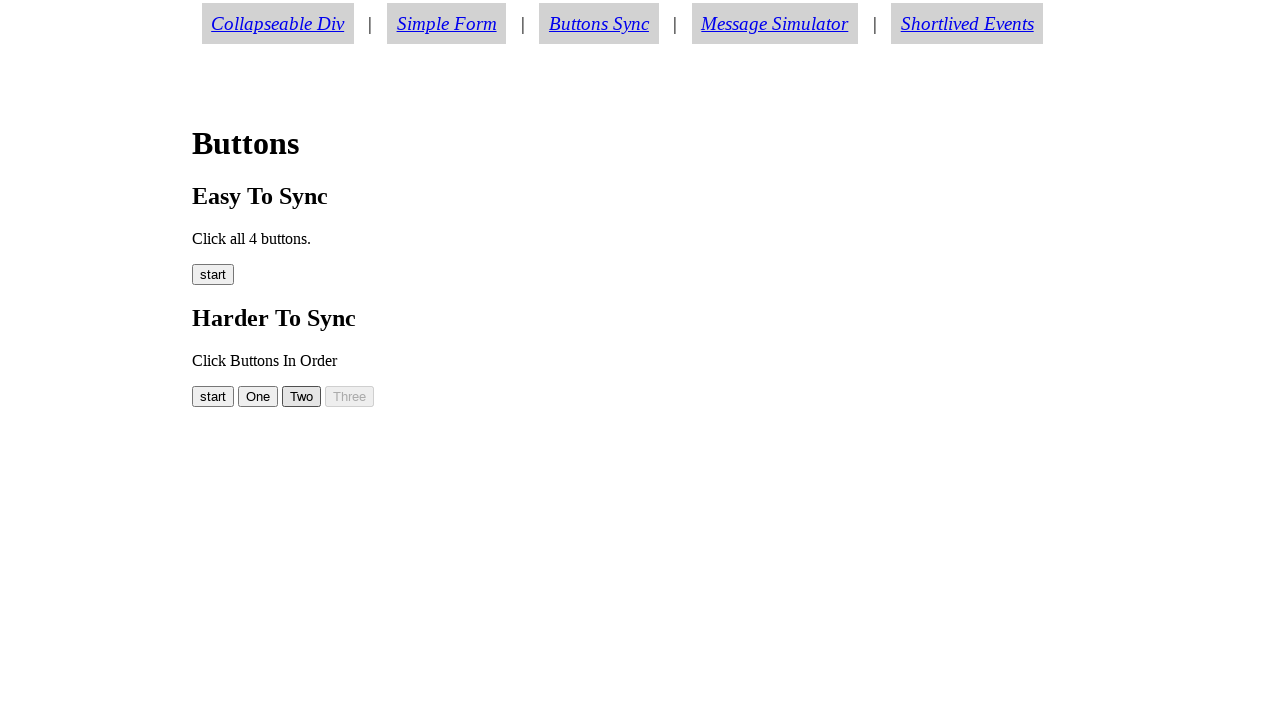

Clicked button03 at (350, 396) on #button03
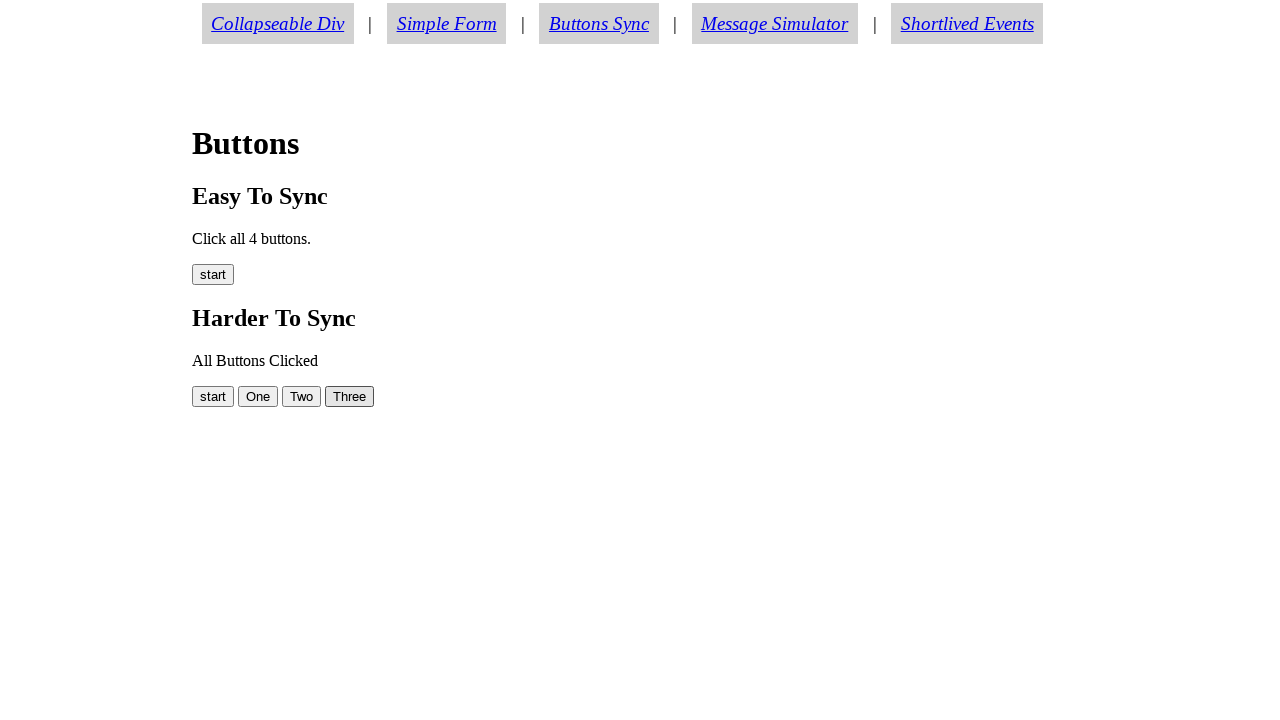

Verified that all buttons were clicked successfully
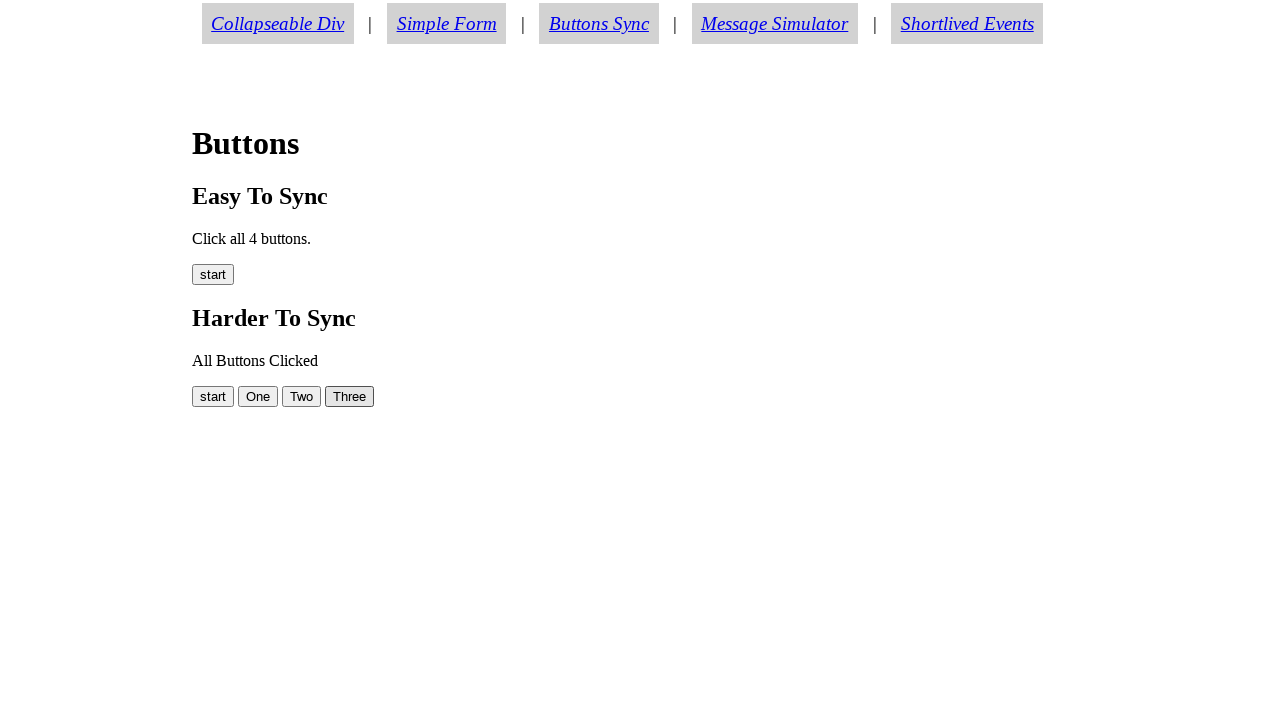

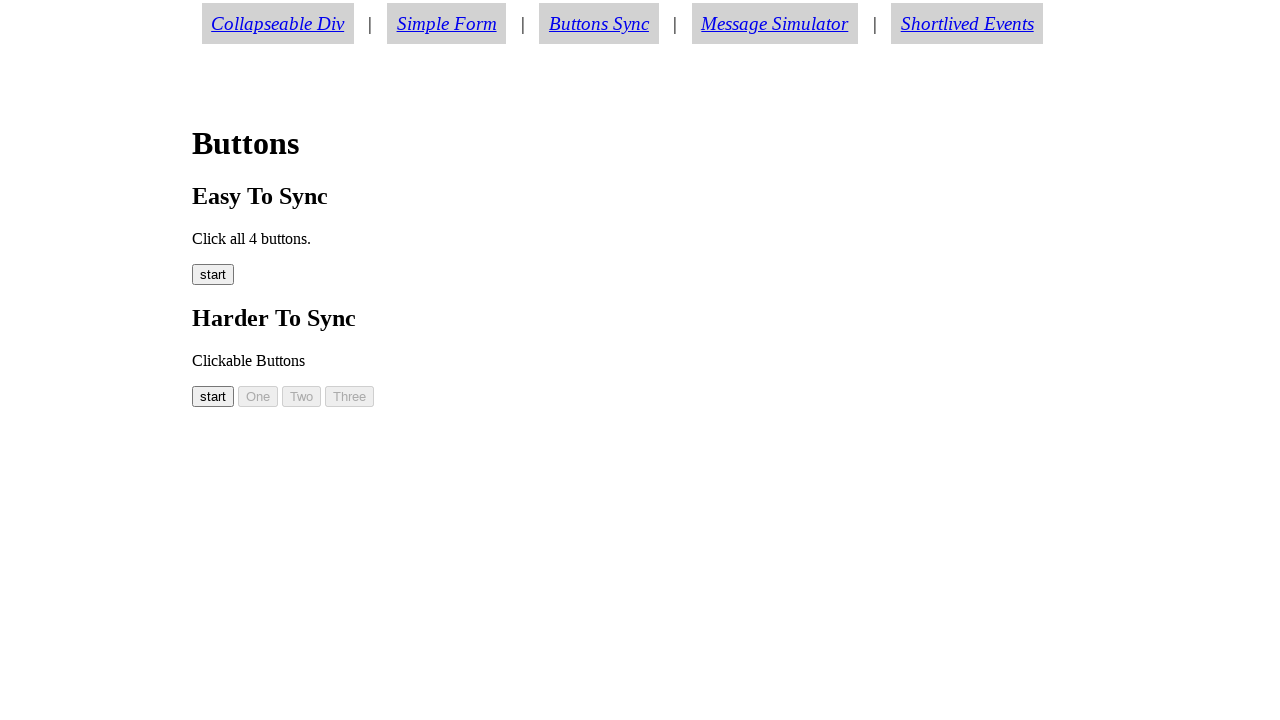